Navigates to SpiceJet homepage and clicks on the Fleet link in the about us section at the bottom of the page to verify navigation works

Starting URL: https://spicejet.com/

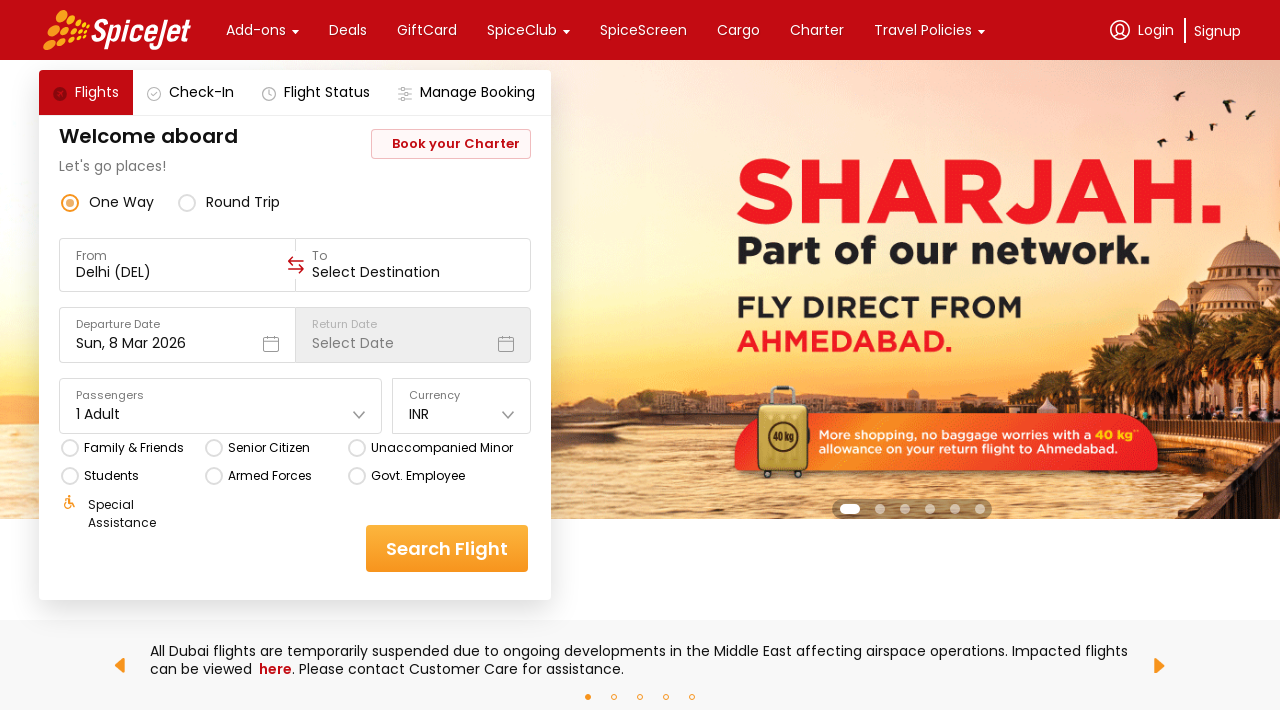

Navigated to SpiceJet homepage
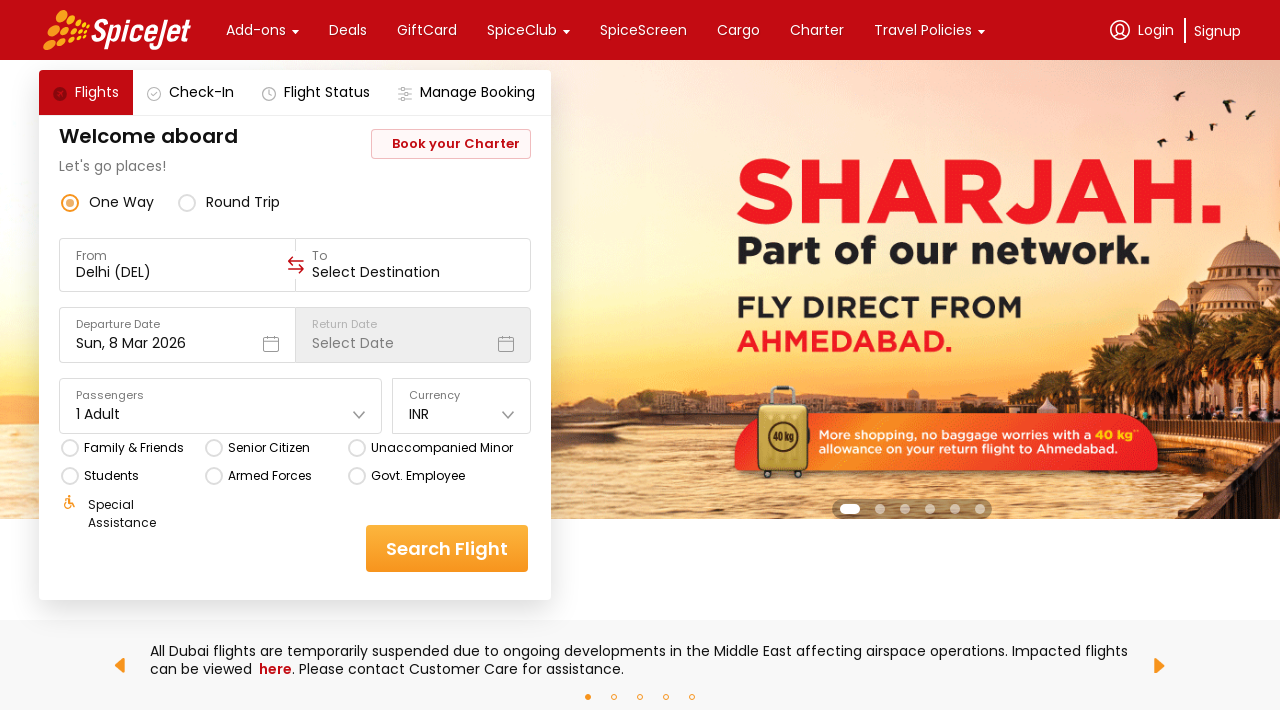

Clicked on Fleet link in the about us section at the bottom of the page at (147, 370) on xpath=//*[text()='Fleet']
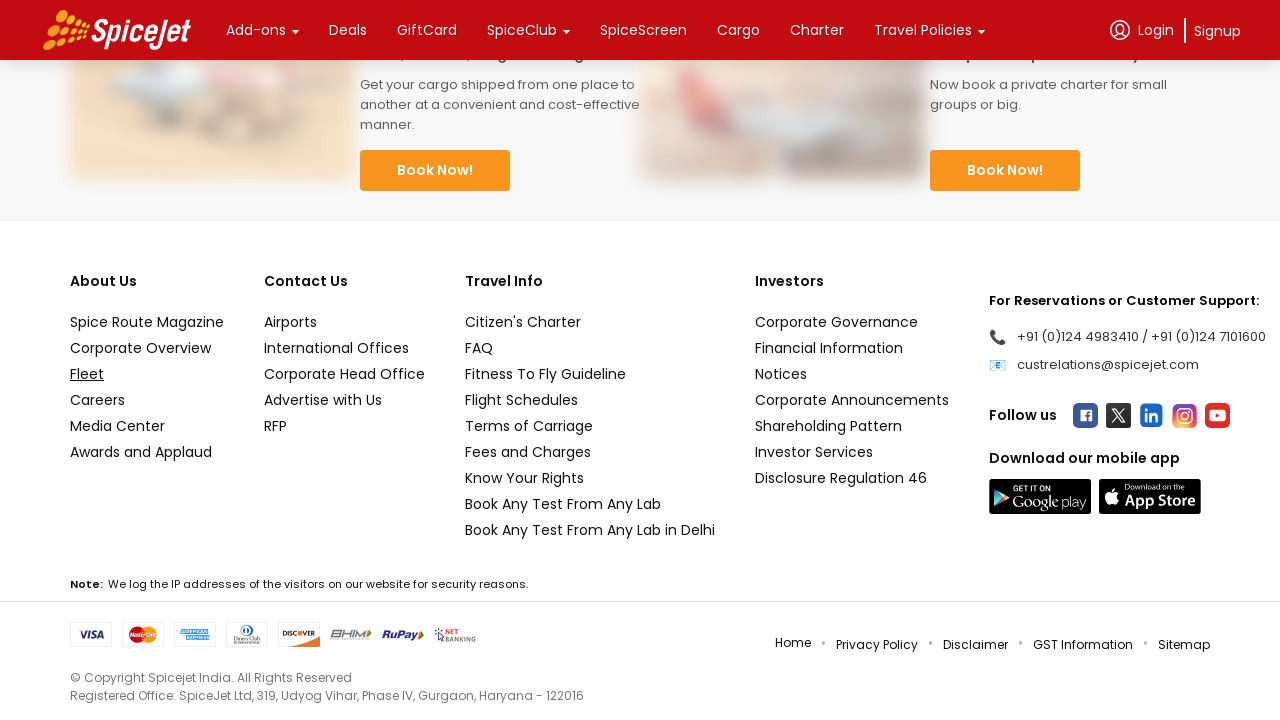

Fleet page loaded successfully
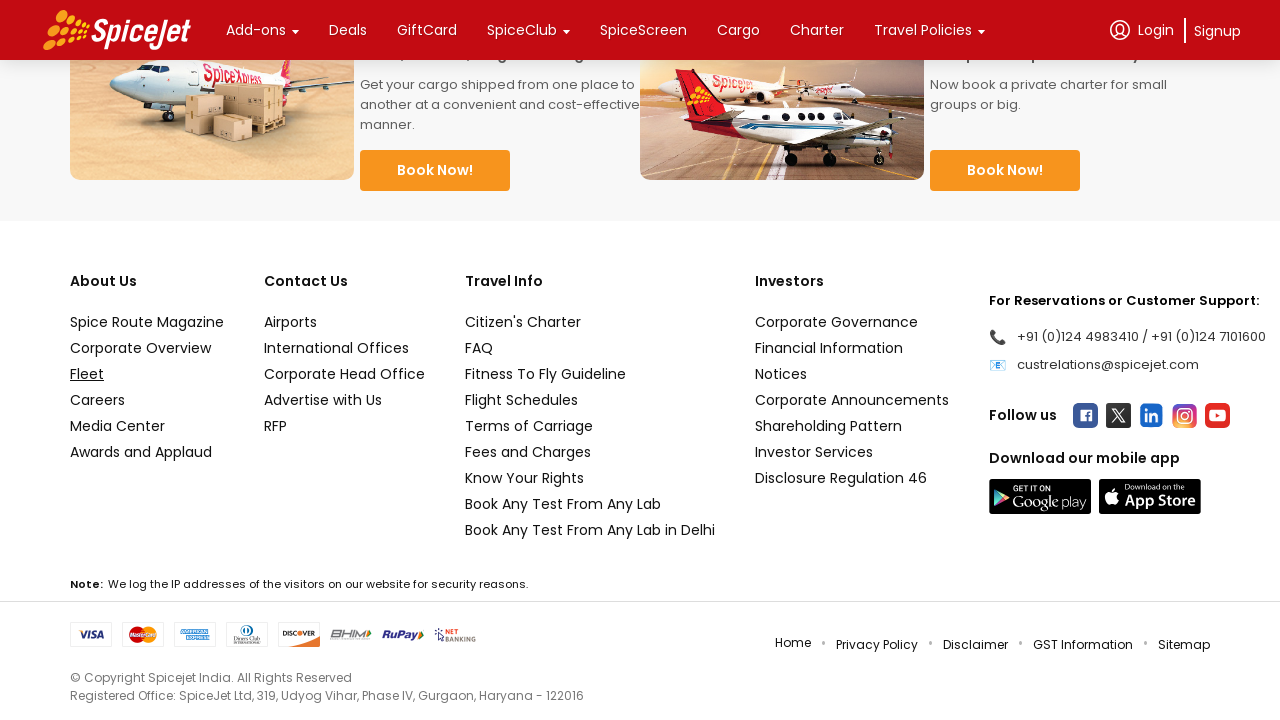

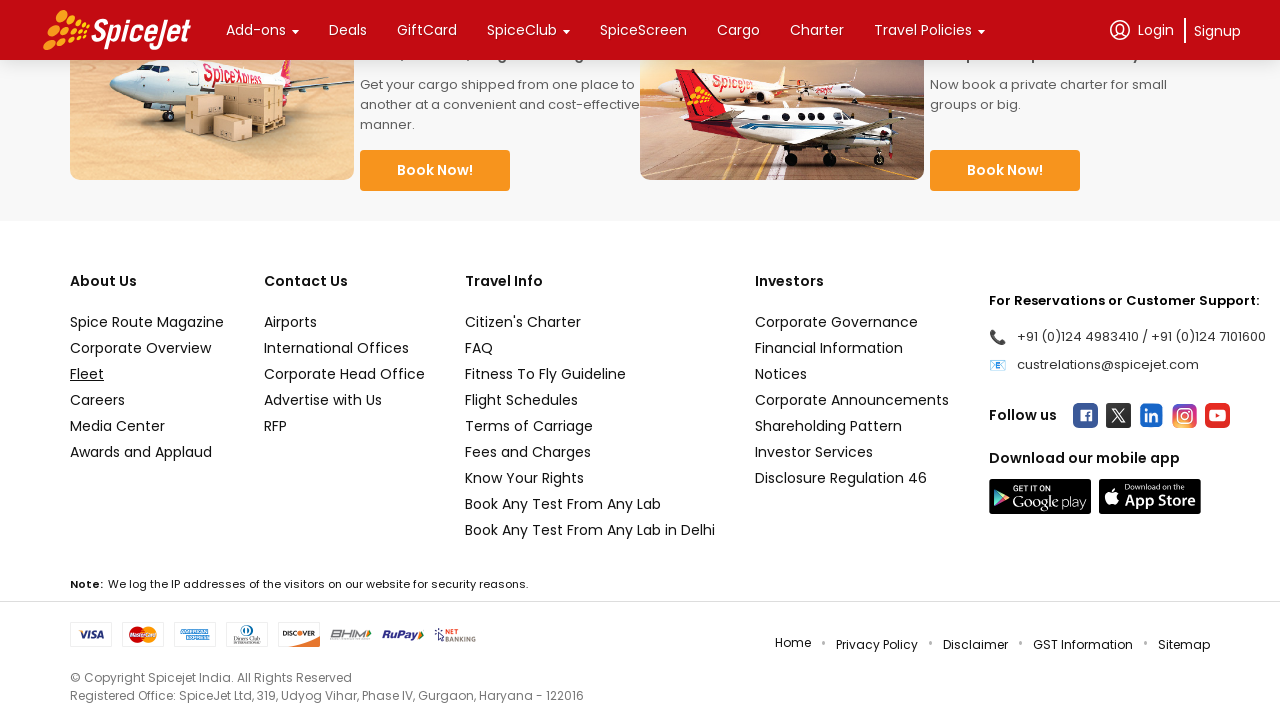